Tests product search functionality on Demoblaze website by searching for a Samsung phone and verifying it appears in results

Starting URL: https://www.demoblaze.com

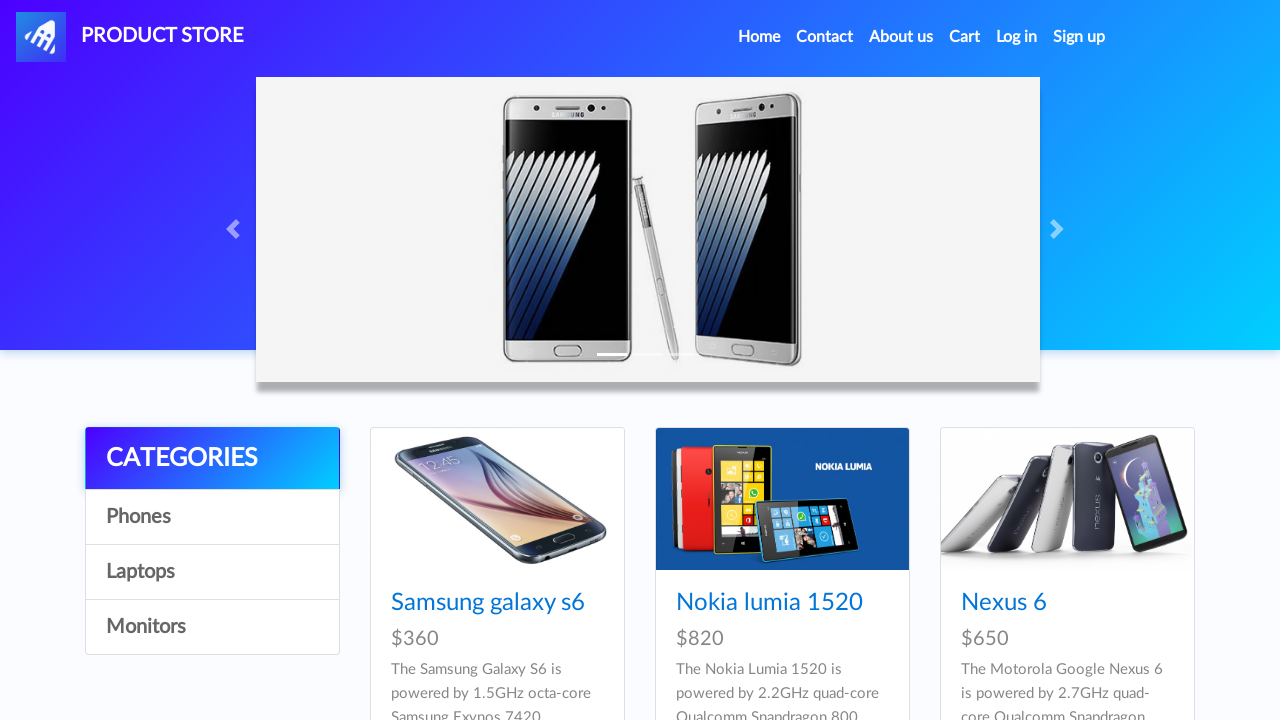

Waited for products list to load on Demoblaze
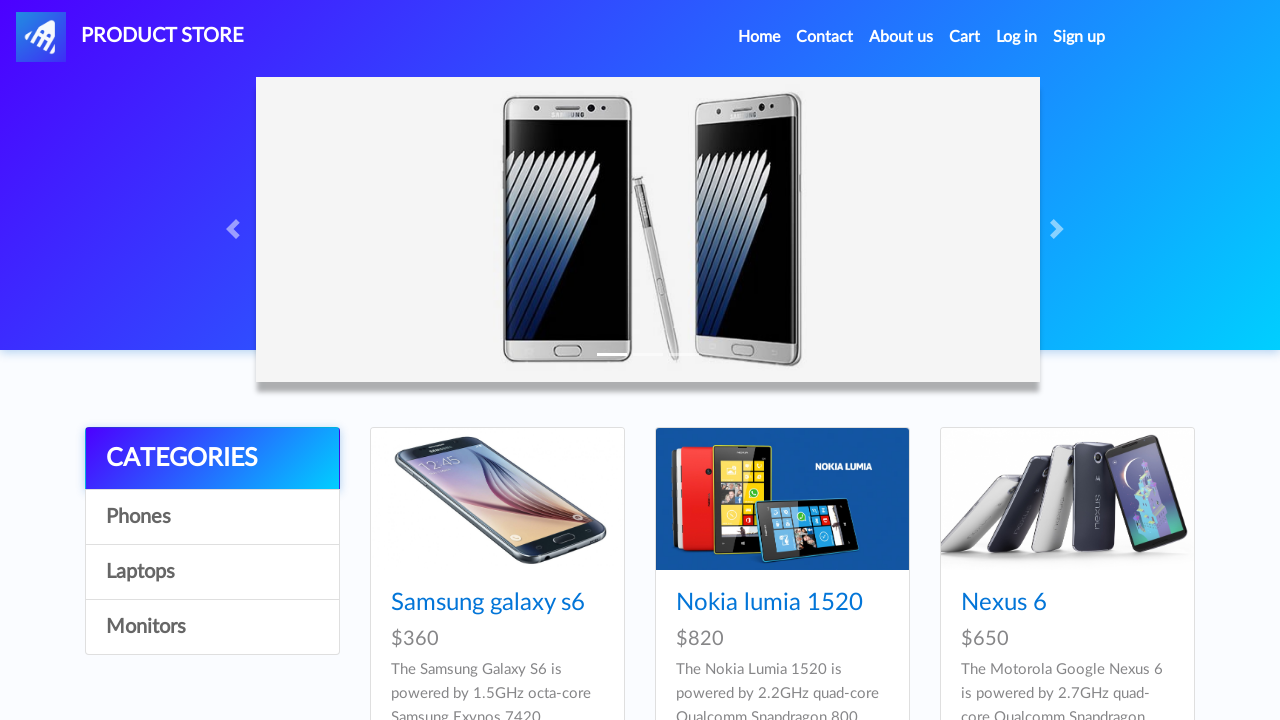

Clicked on Samsung galaxy s6 product link at (488, 603) on text=Samsung galaxy s6
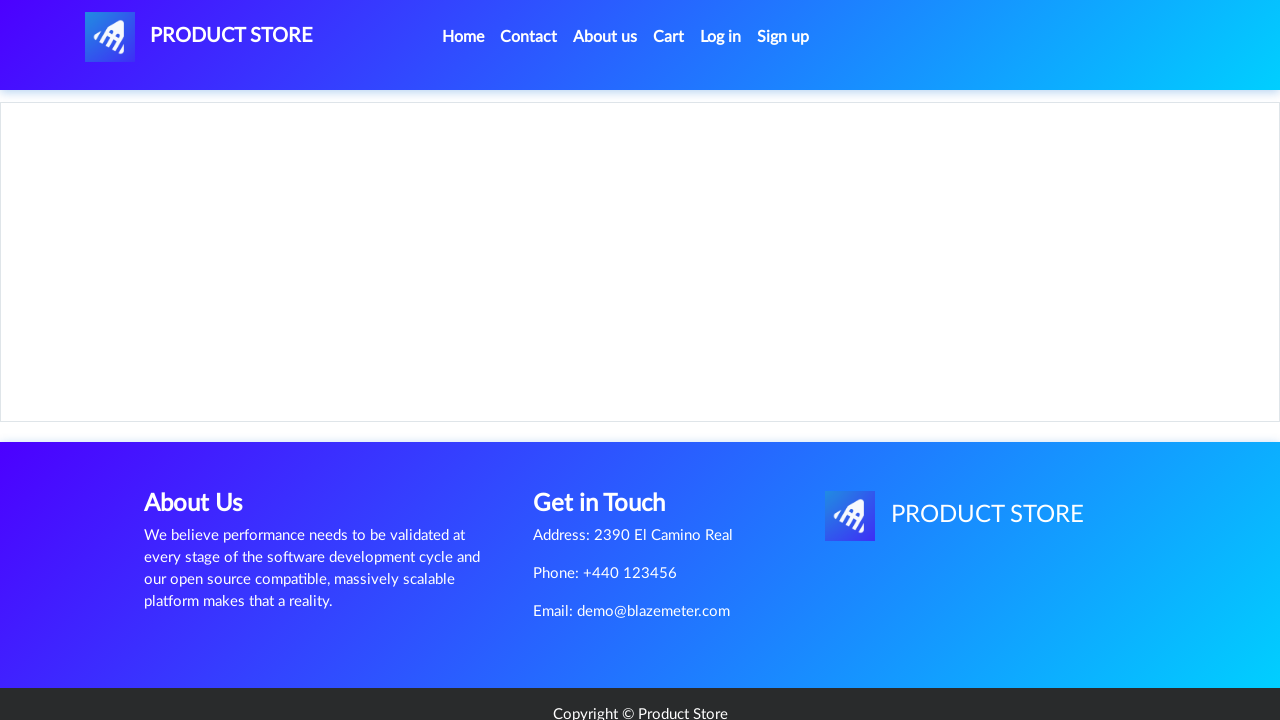

Product details page loaded successfully
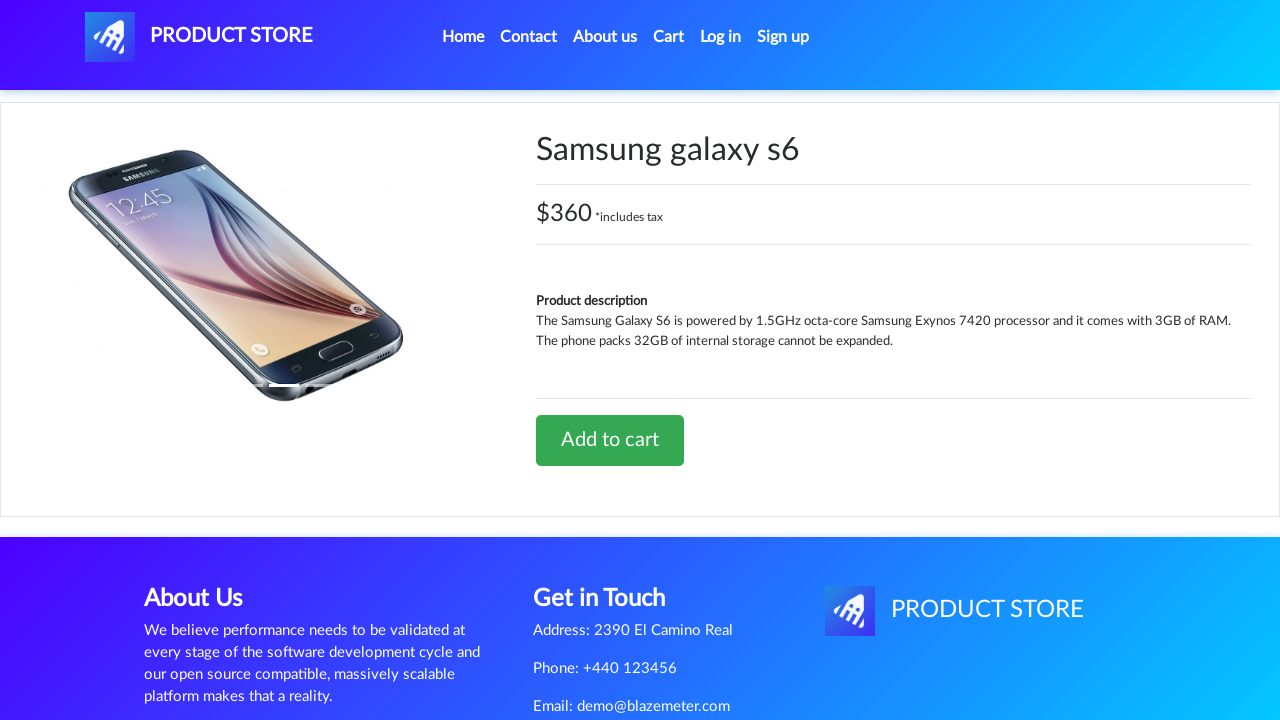

Verified Samsung galaxy s6 is displayed on product details page
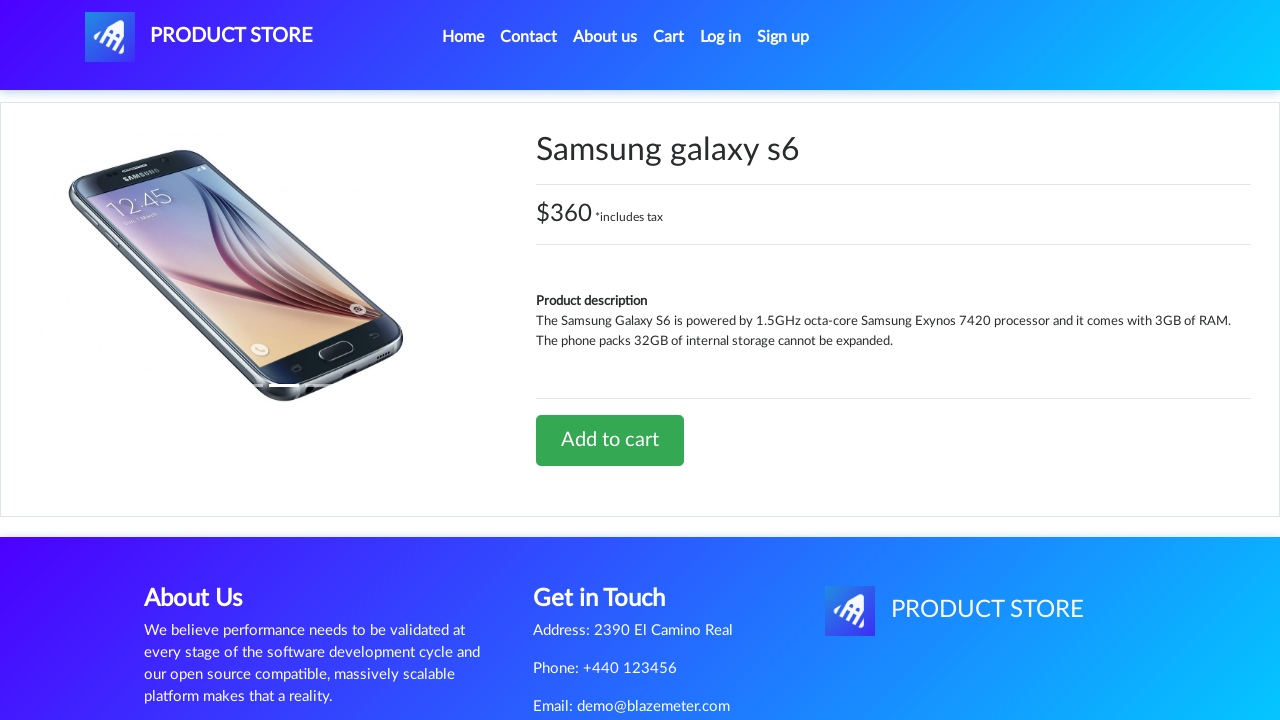

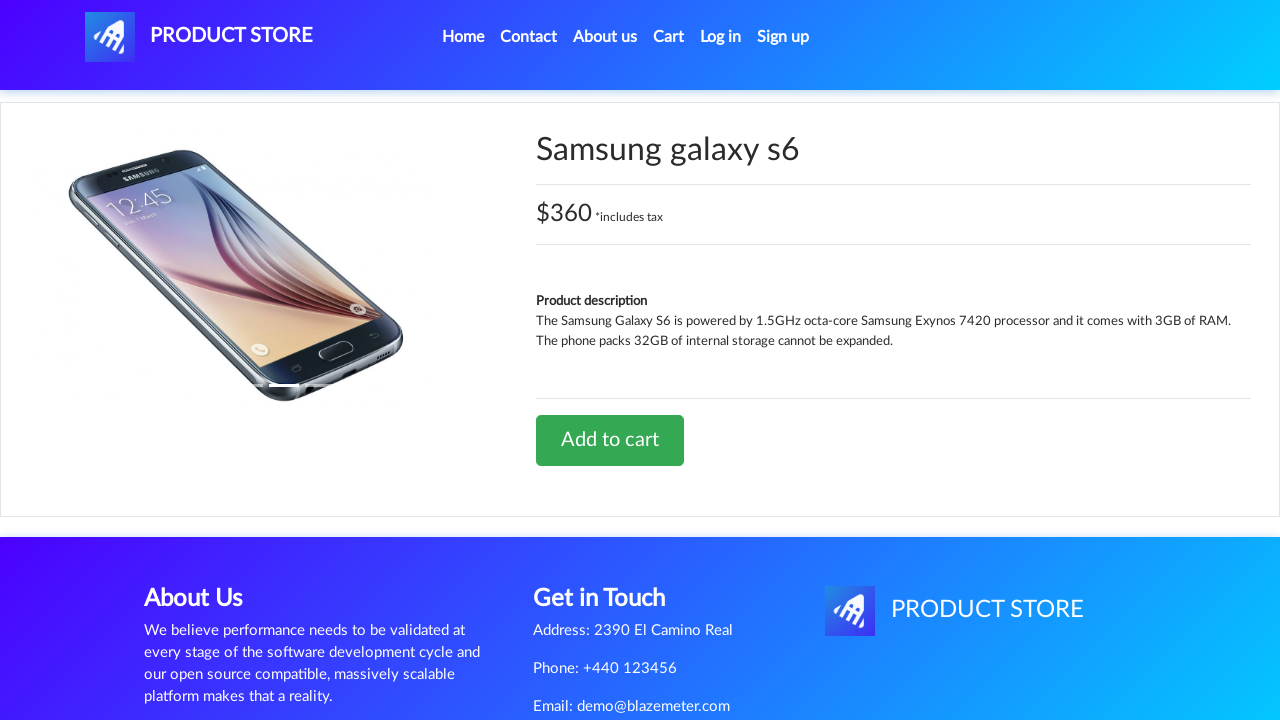